Tests browser navigation commands by navigating to a website, clicking on the Blog link, then using browser back and forward navigation to verify history navigation works correctly.

Starting URL: https://devxhub.com/

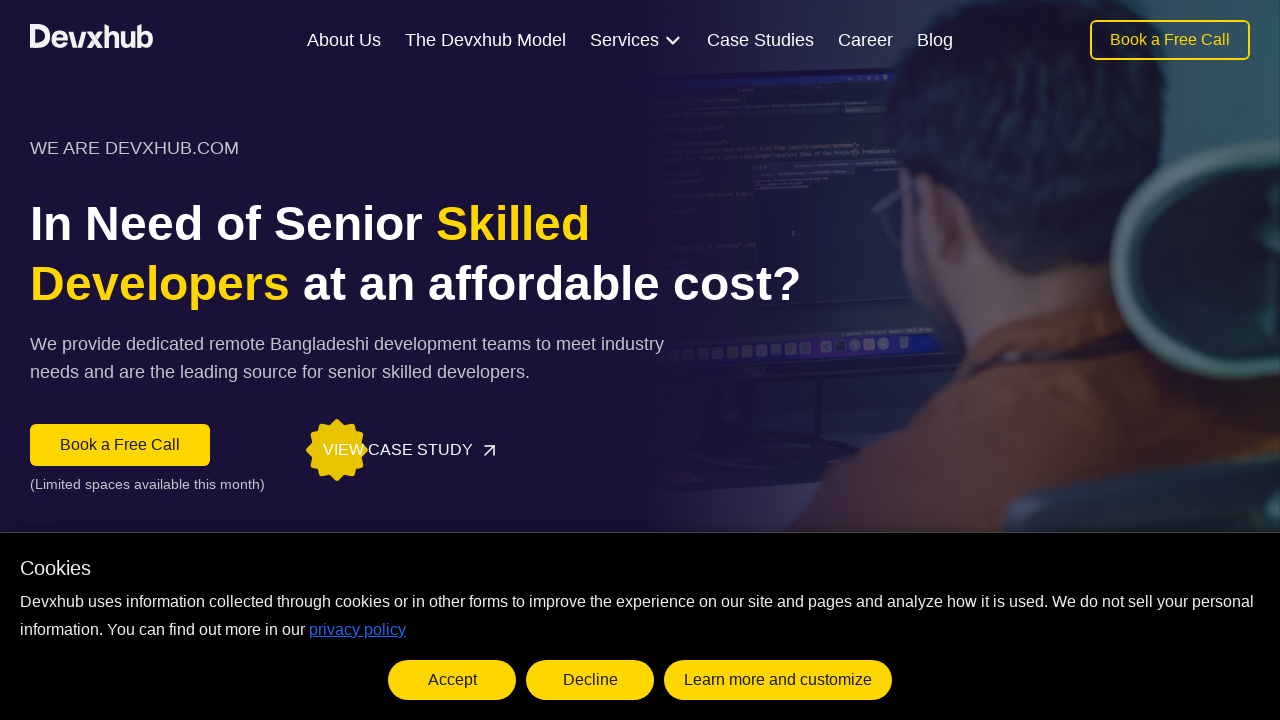

Clicked on the Blog link at (934, 40) on xpath=//a[@aria-label='Blog']
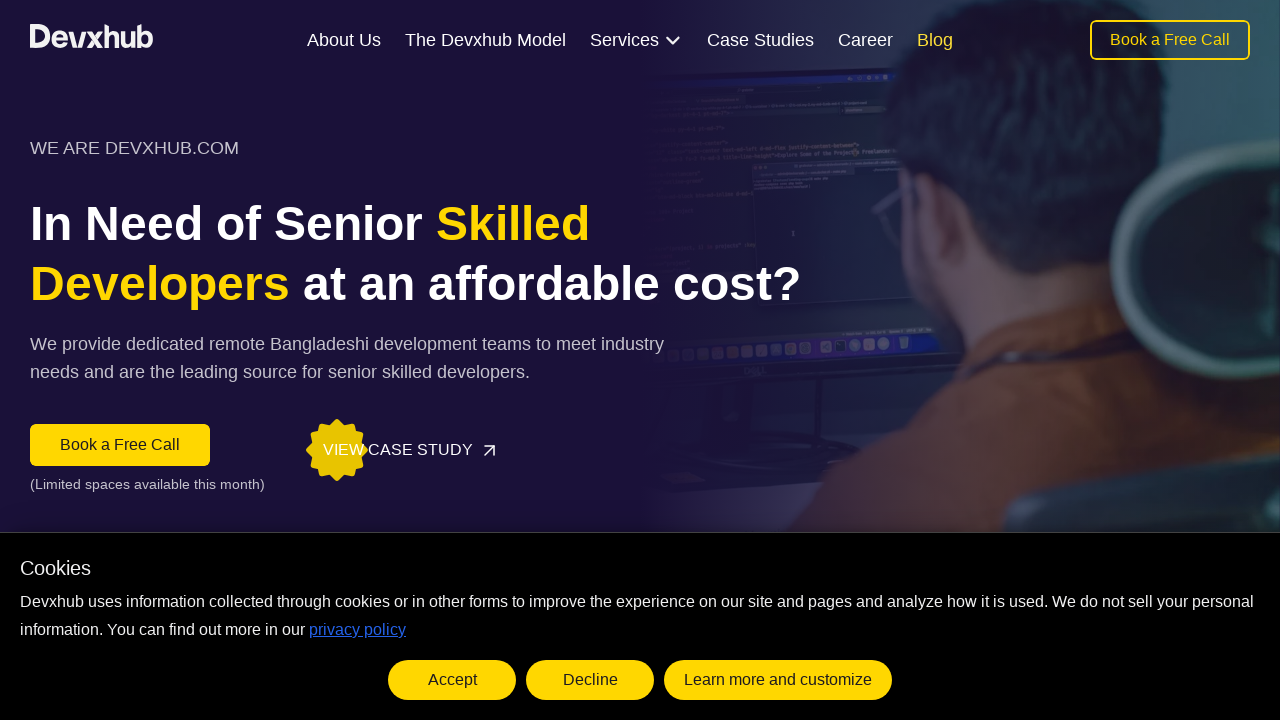

Blog page loaded (domcontentloaded)
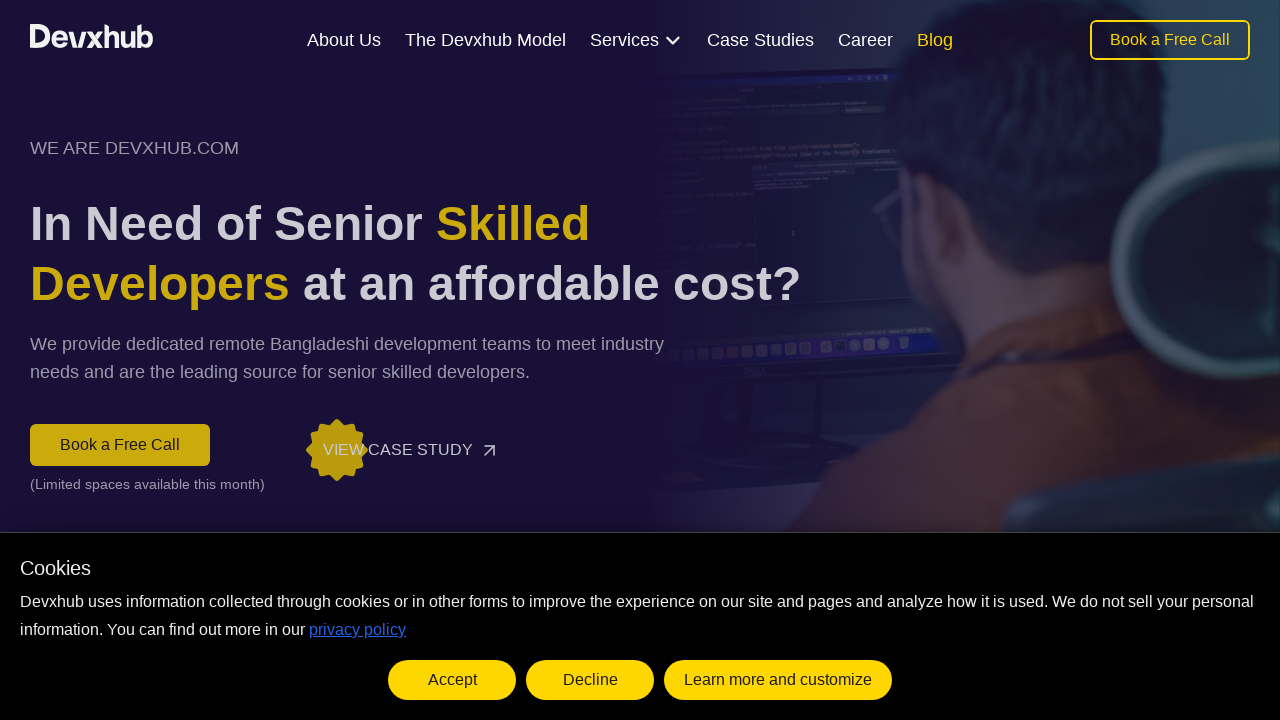

Navigated back to previous page using browser back button
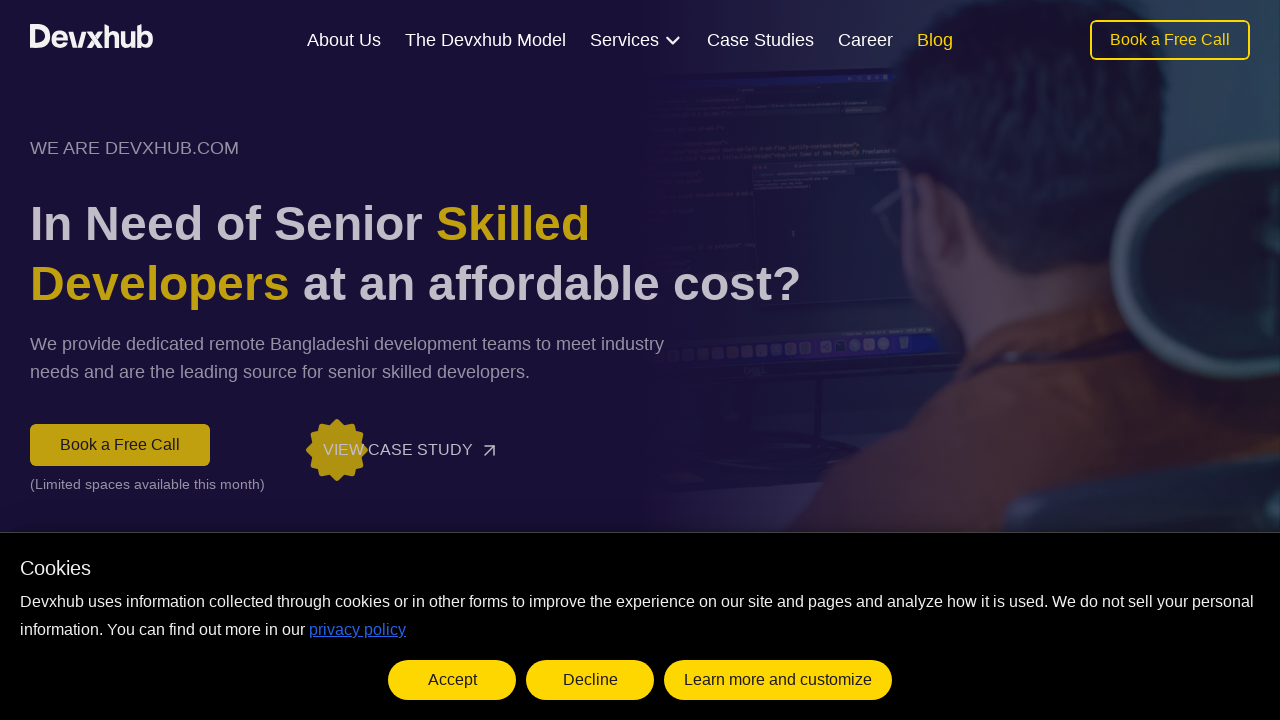

Back navigation completed (domcontentloaded)
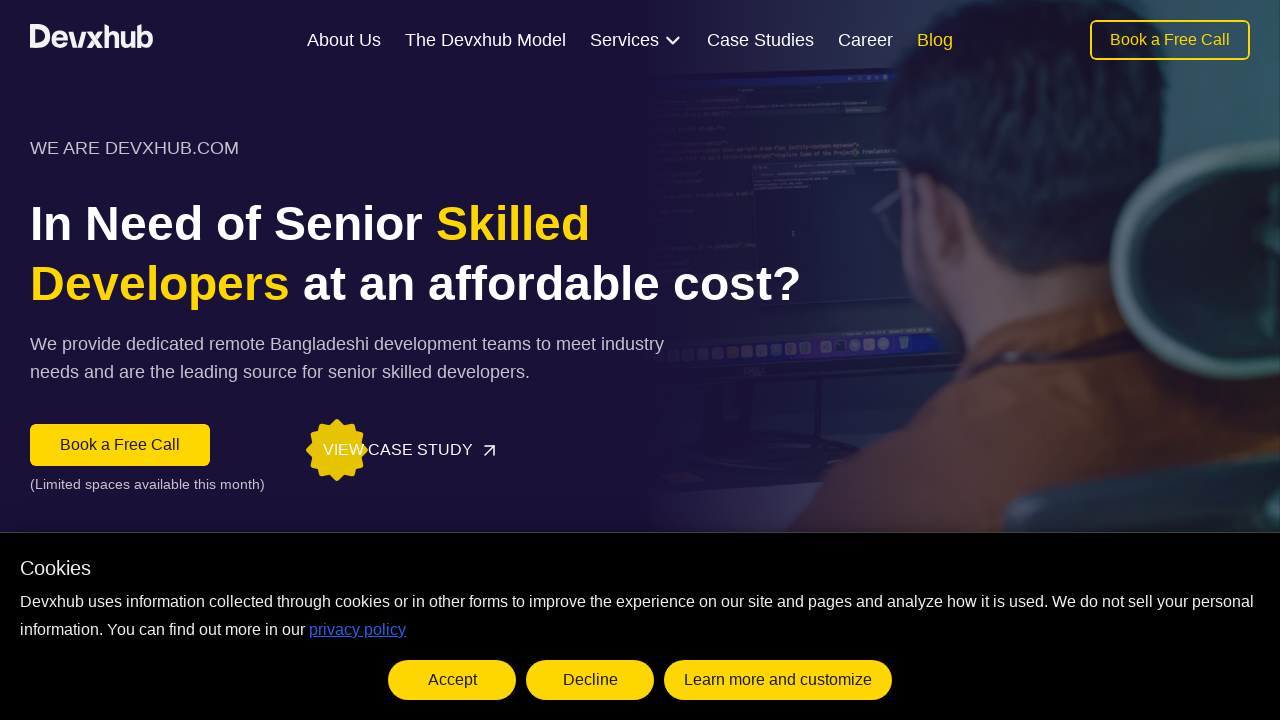

Navigated forward to Blog page using browser forward button
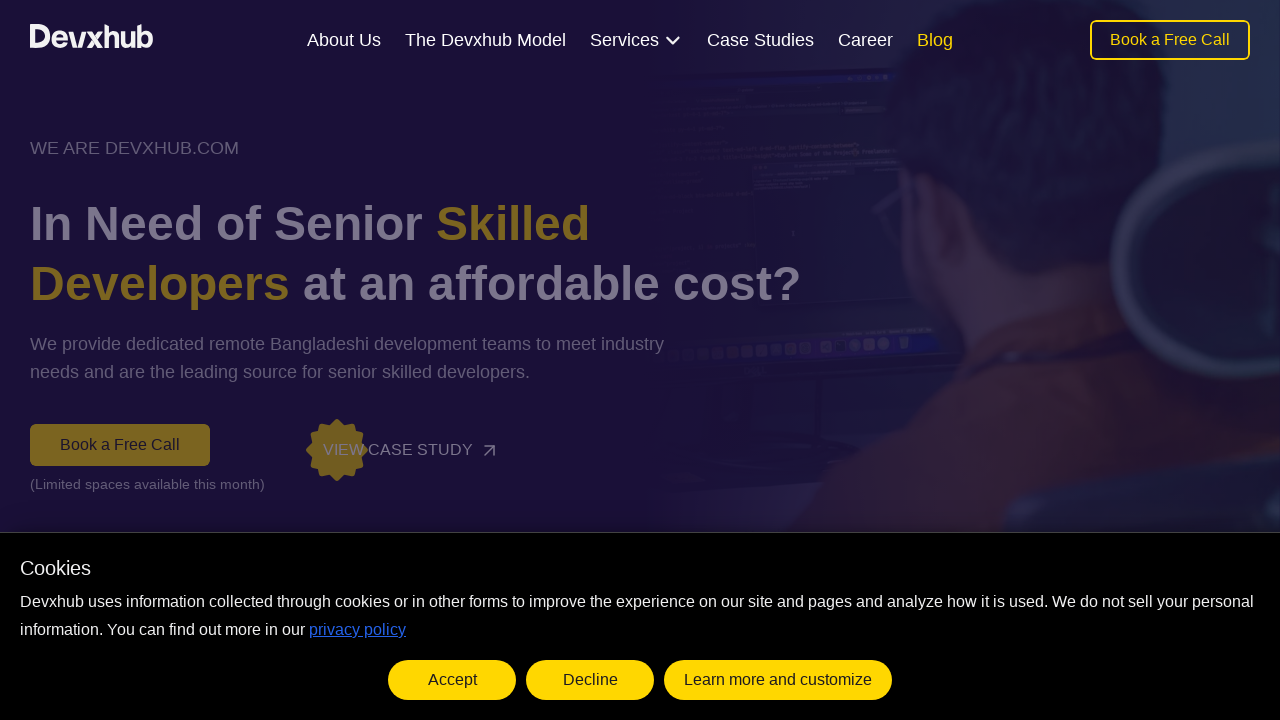

Forward navigation completed (domcontentloaded)
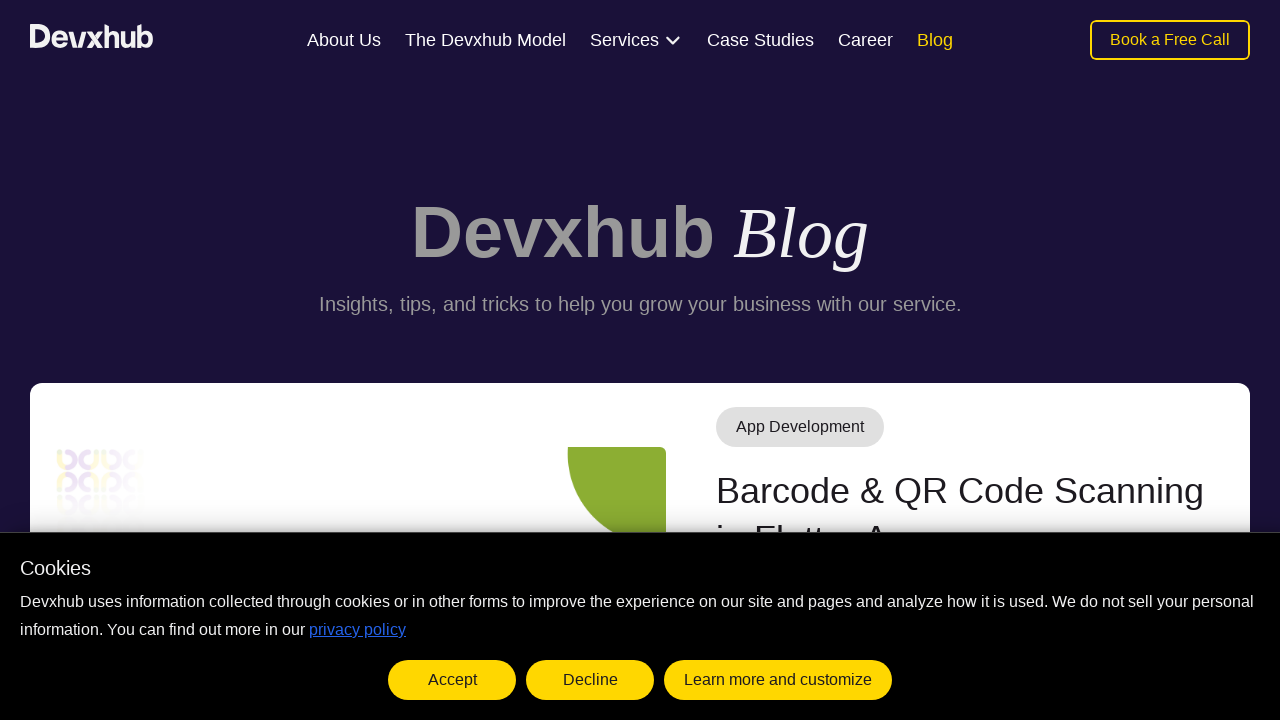

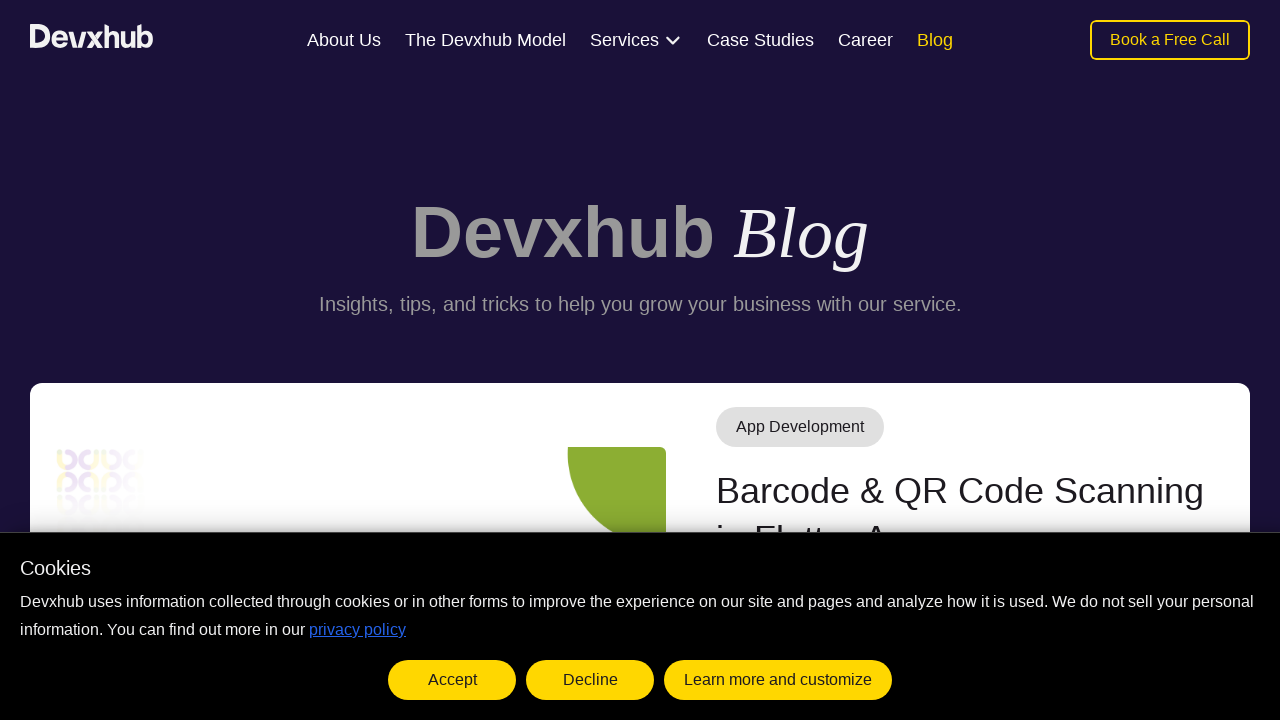